Tests drag and drop functionality on demoqa.com by dragging a source element to a target drop zone and verifying the drop was successful by checking the text changes to "Dropped!"

Starting URL: https://demoqa.com/droppable

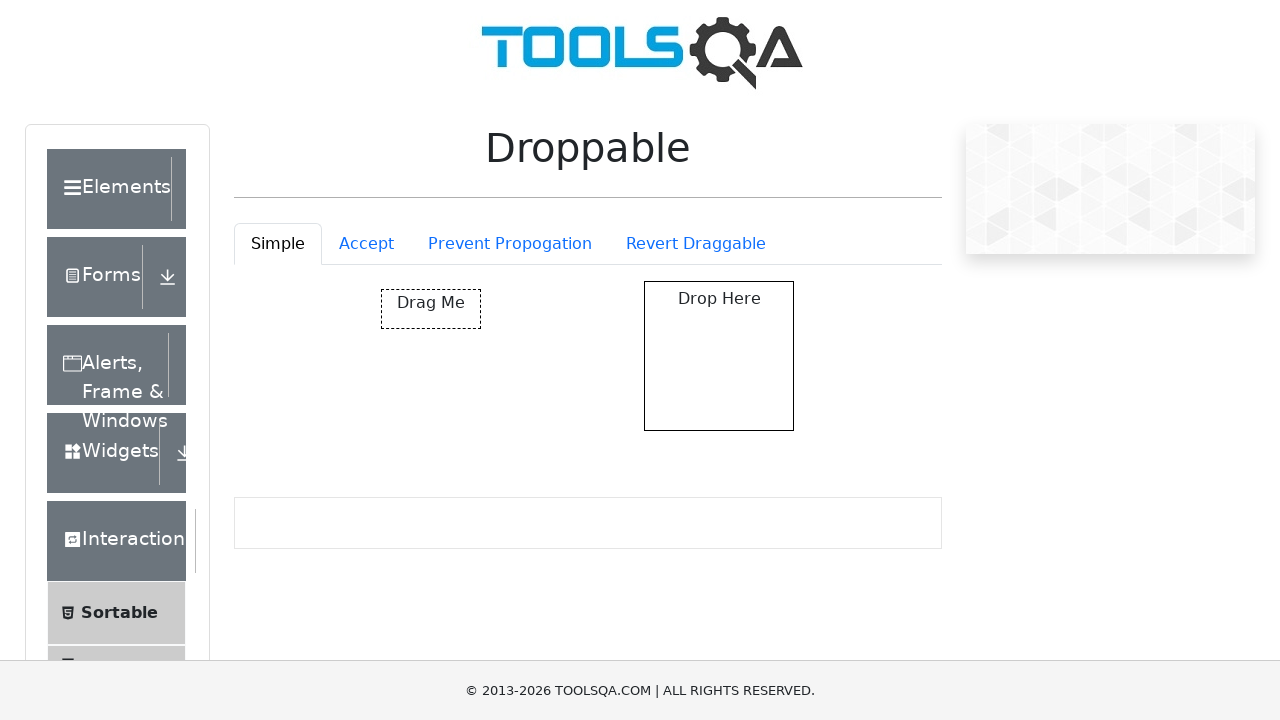

Page loaded with domcontentloaded state
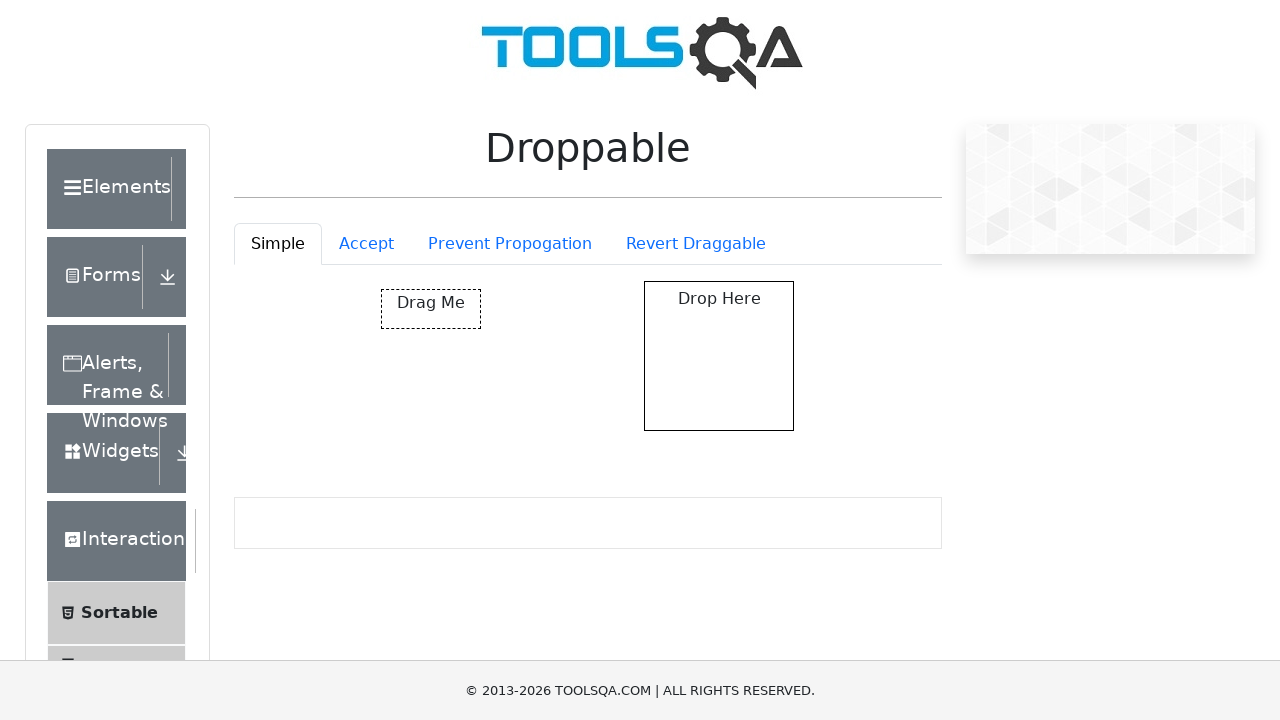

Removed fixed banner and footer elements
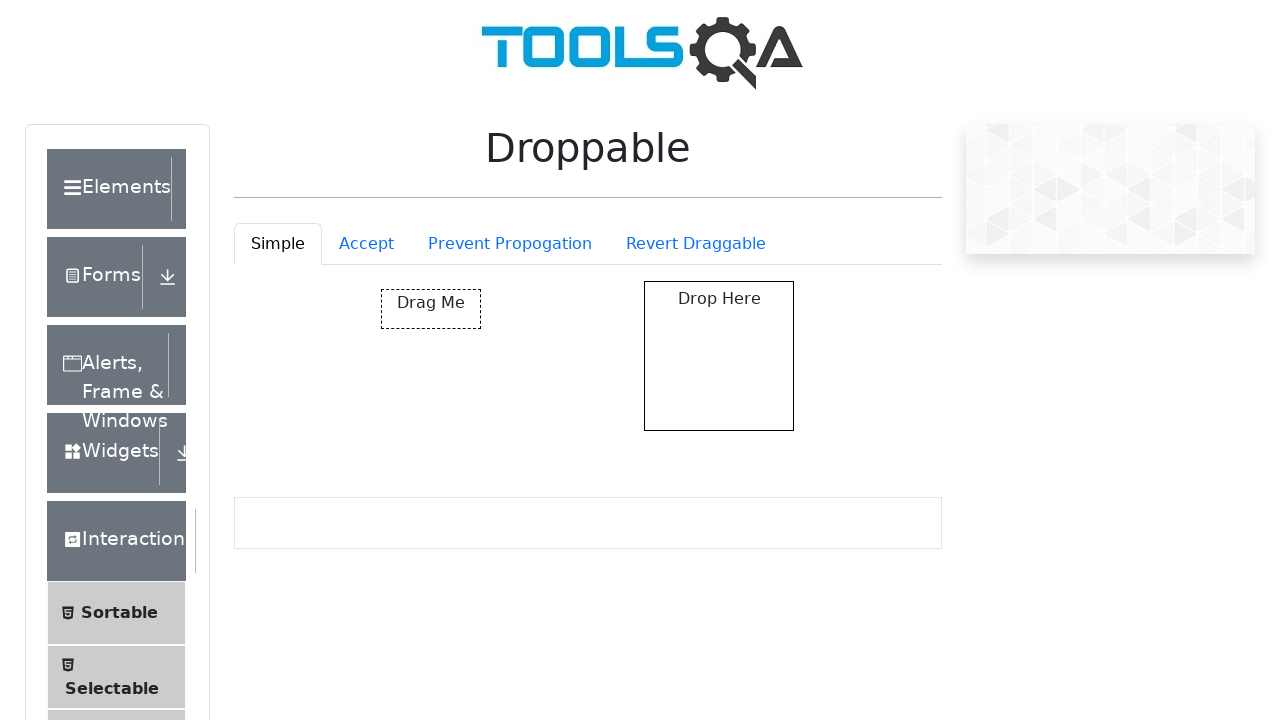

Clicked on Simple tab at (278, 244) on #droppableExample-tab-simple
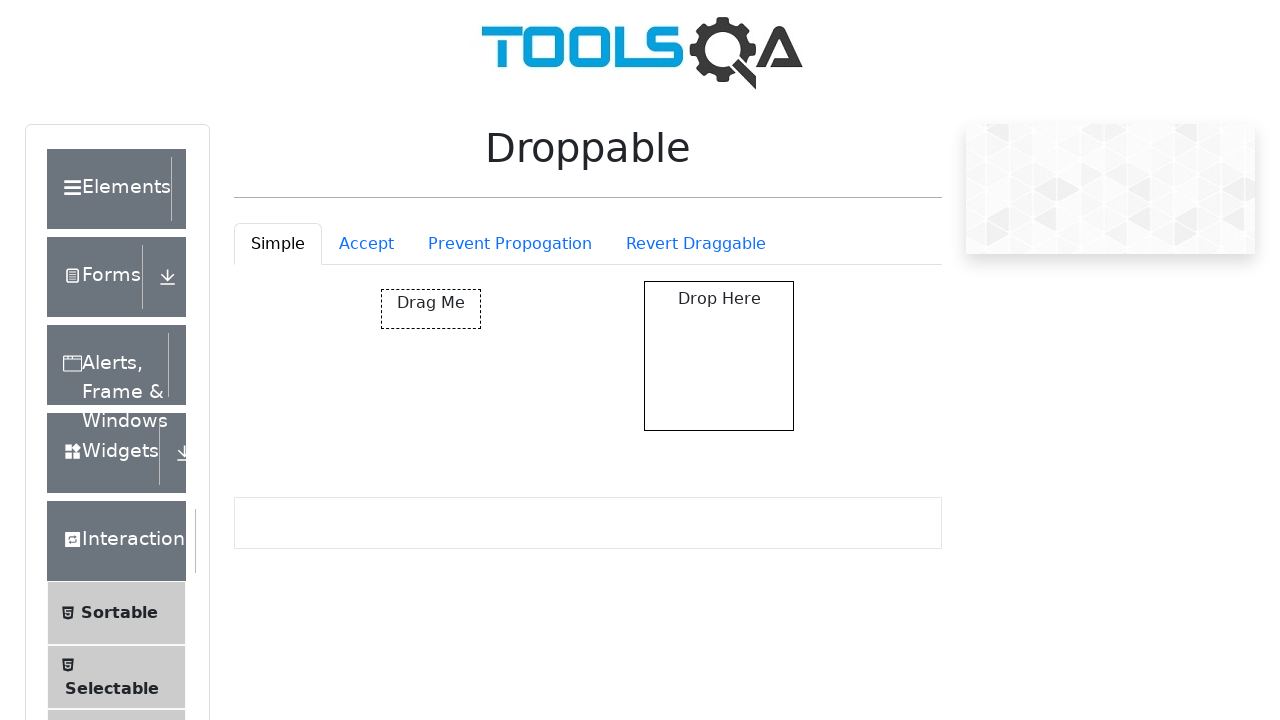

Simple tab container is now visible
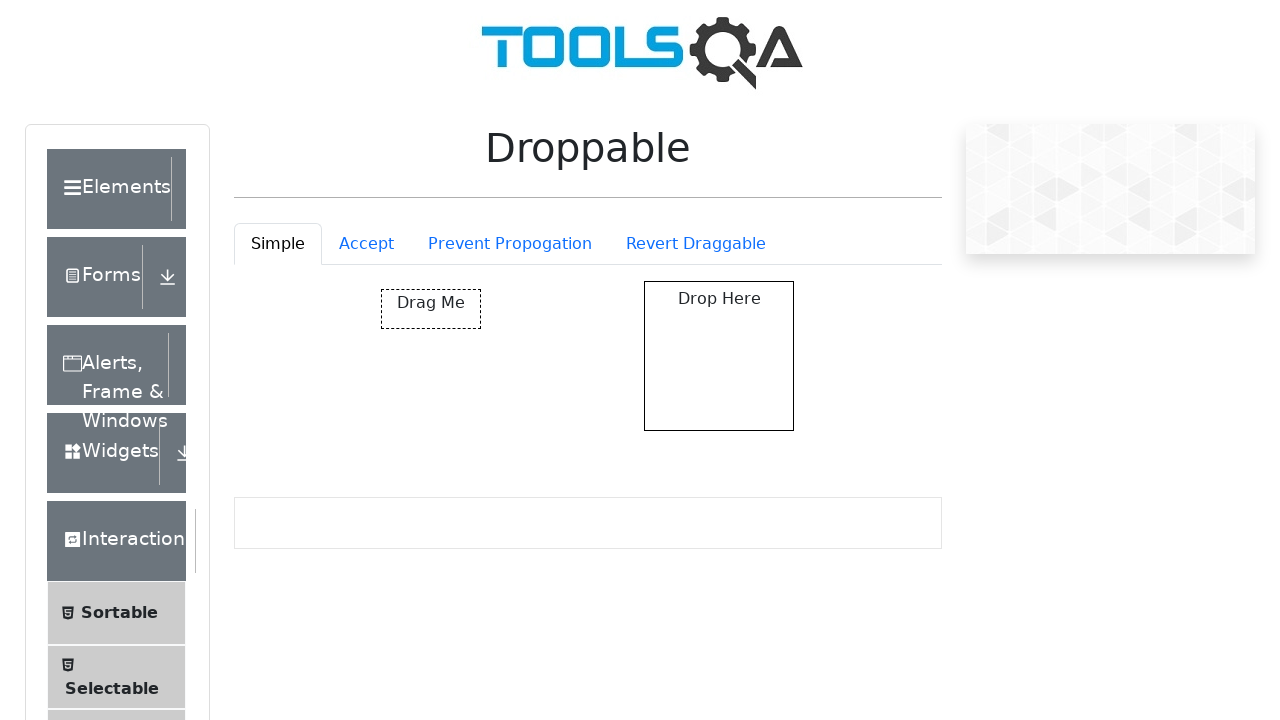

Source element (draggable) is now visible
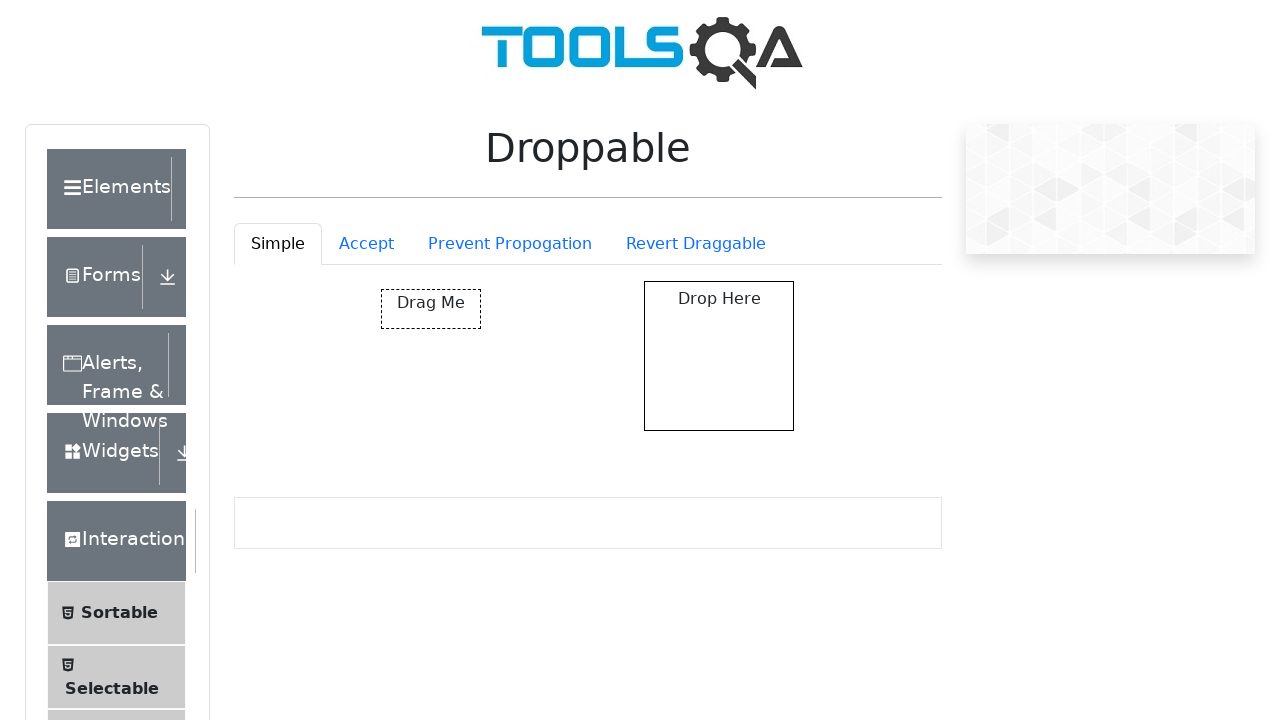

Target element (droppable) is now visible
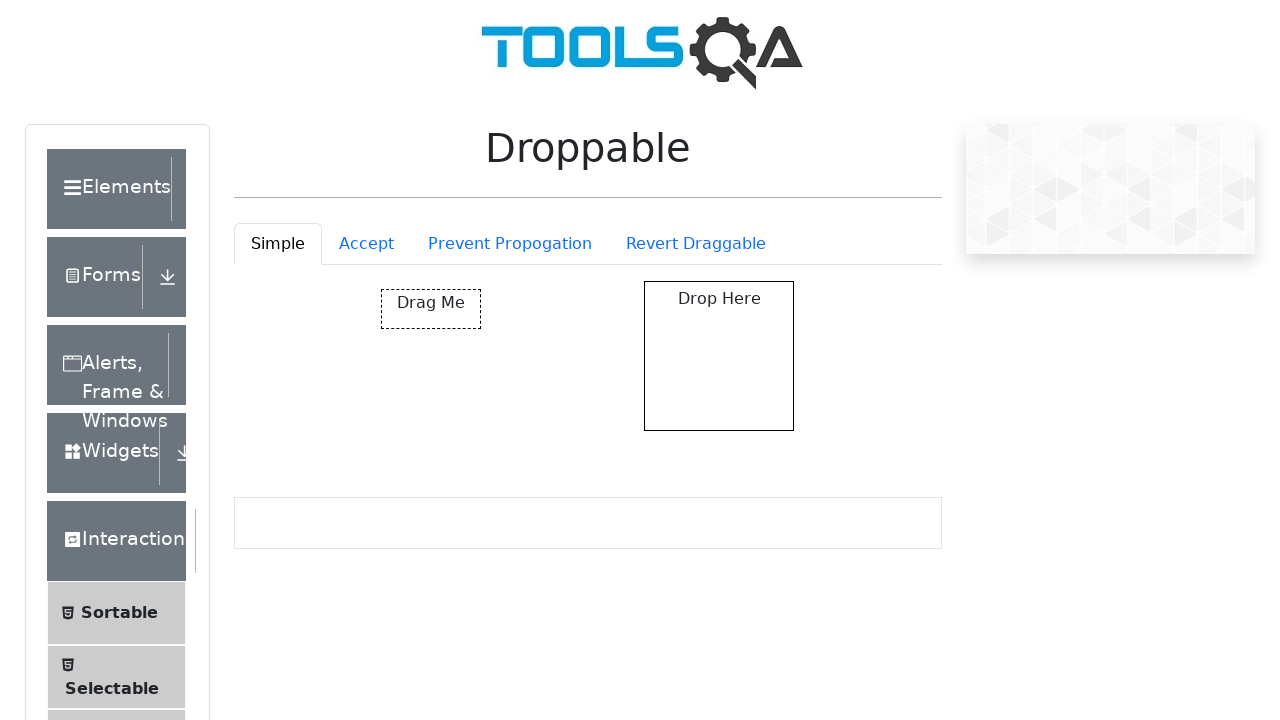

Scrolled source element into view
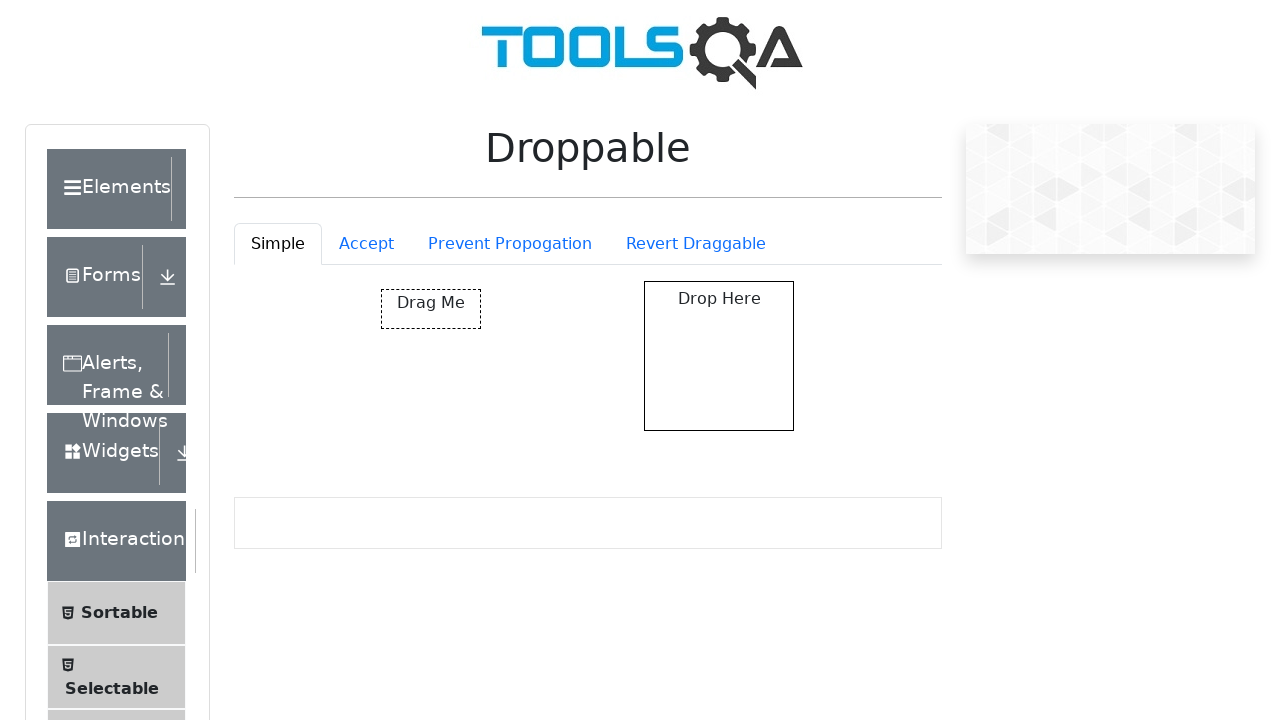

Retrieved bounding boxes for source and target elements
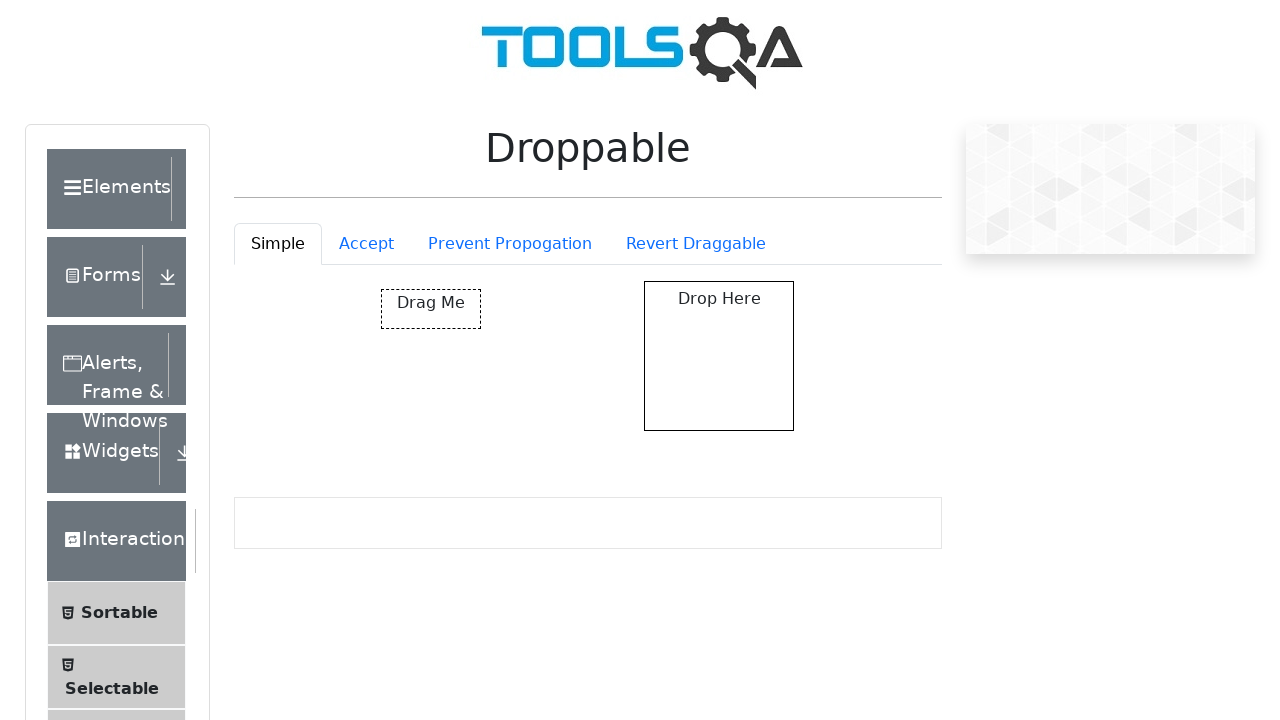

Moved mouse to center of source element at (431, 309)
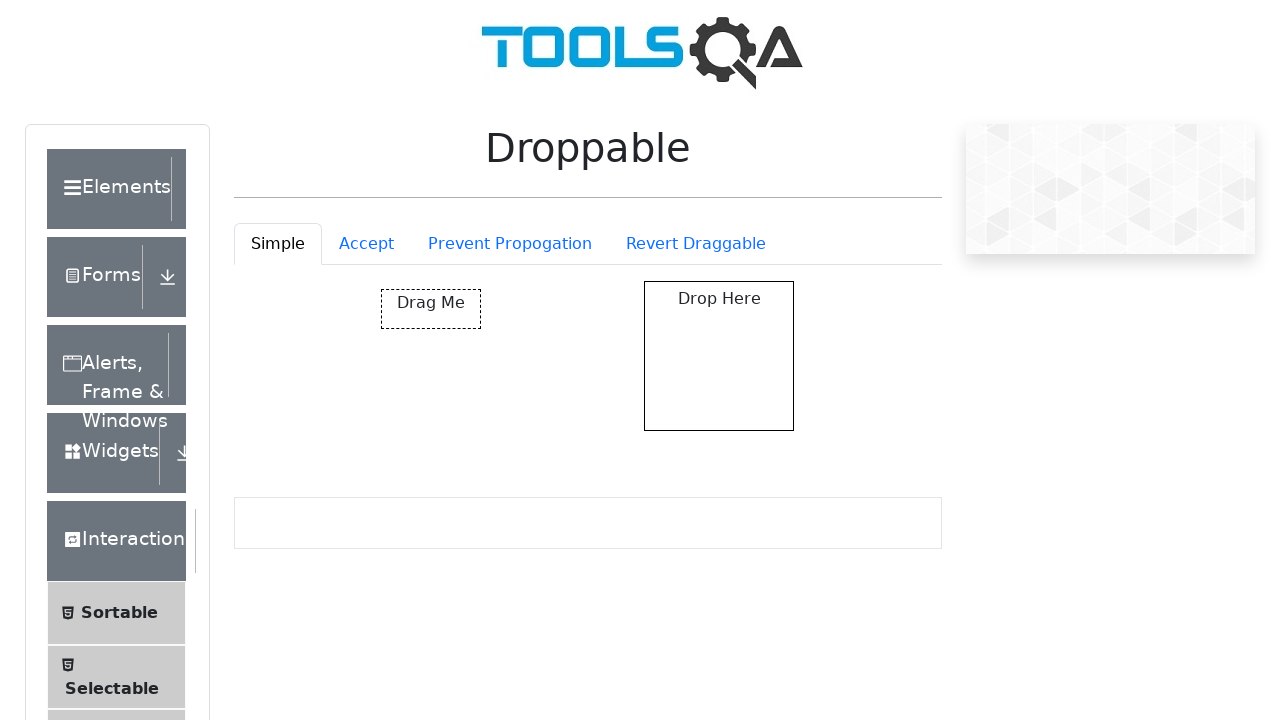

Pressed mouse button down on source element at (431, 309)
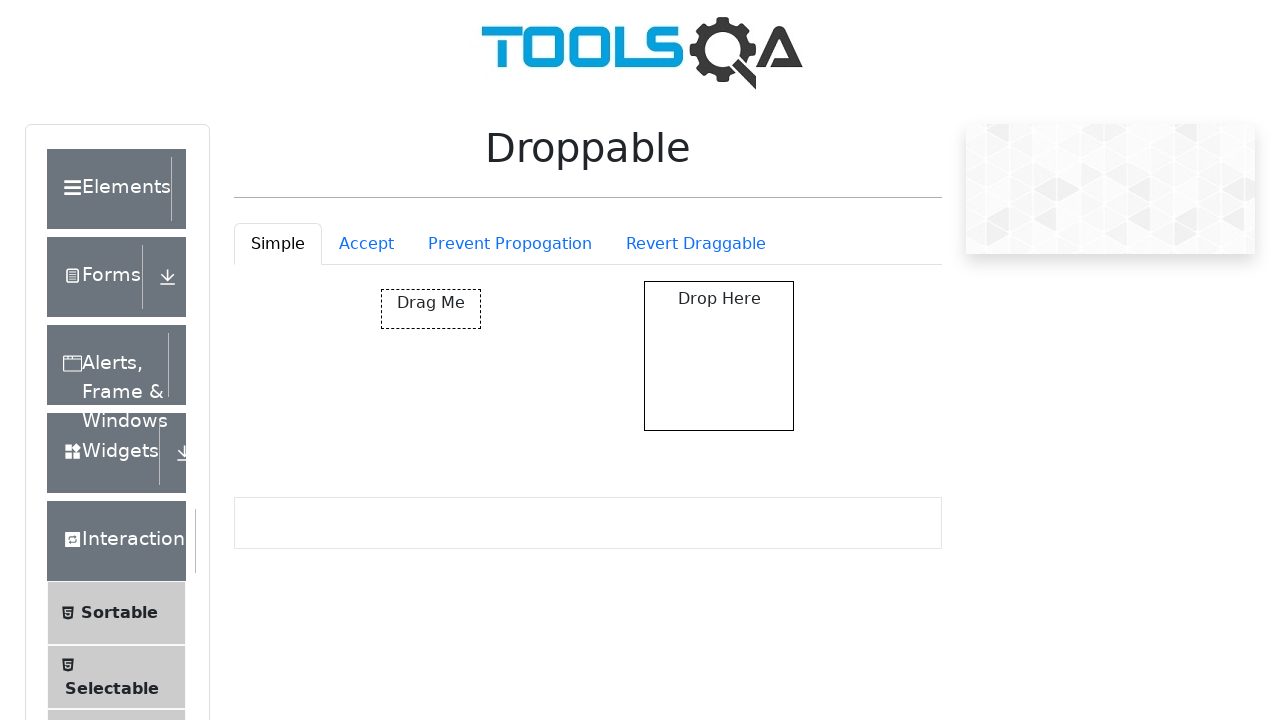

Moved mouse to center of target drop zone at (719, 356)
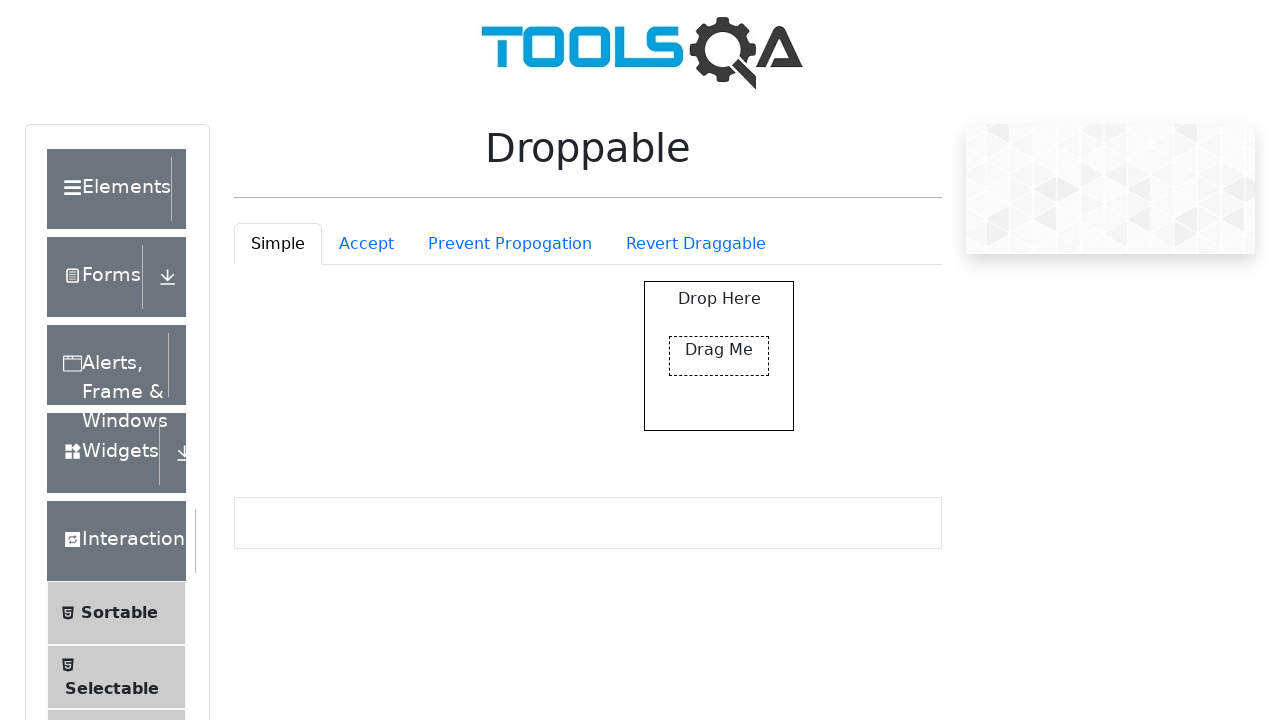

Released mouse button to complete drag and drop at (719, 356)
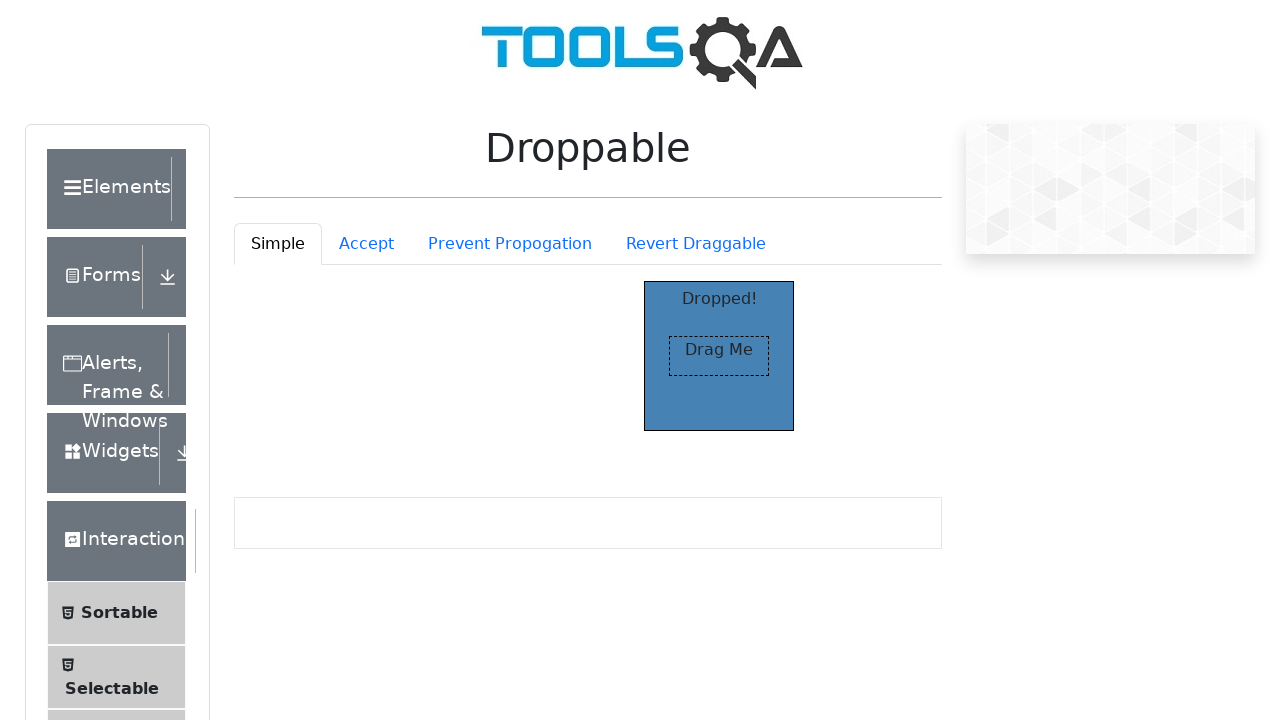

Retrieved text content from drop target to verify success
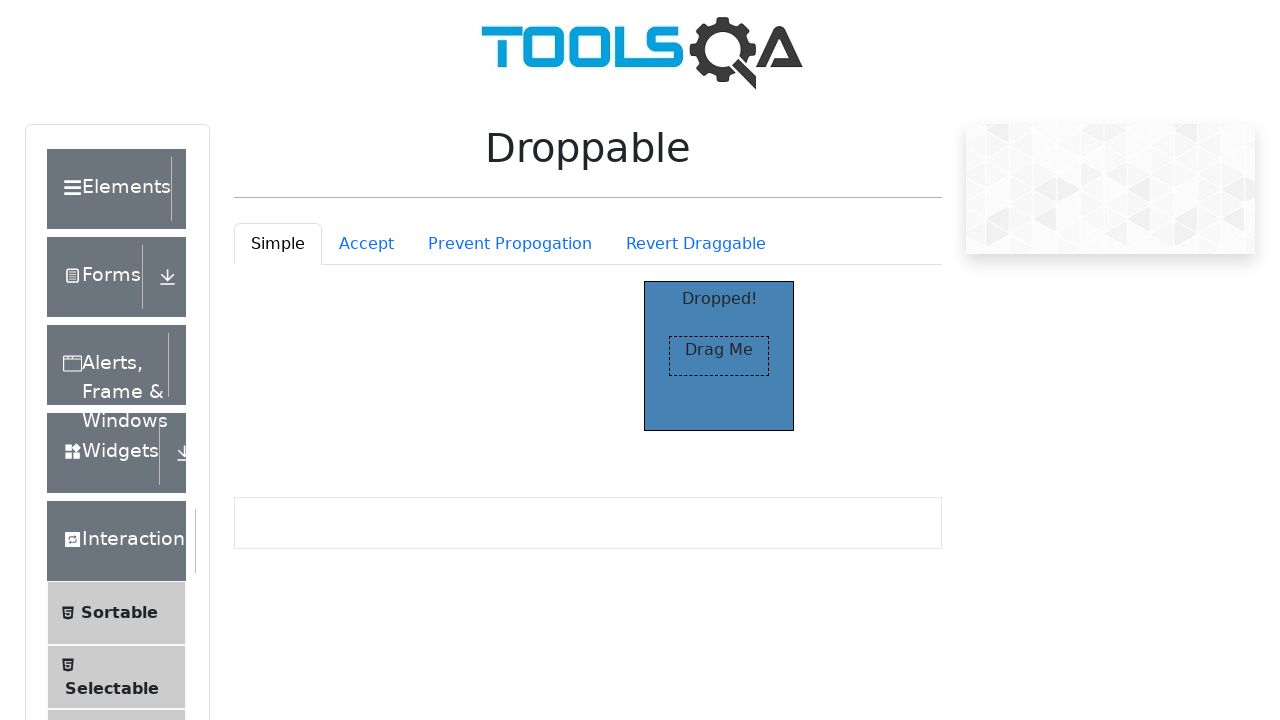

Verified drop was successful - text changed to 'Dropped!'
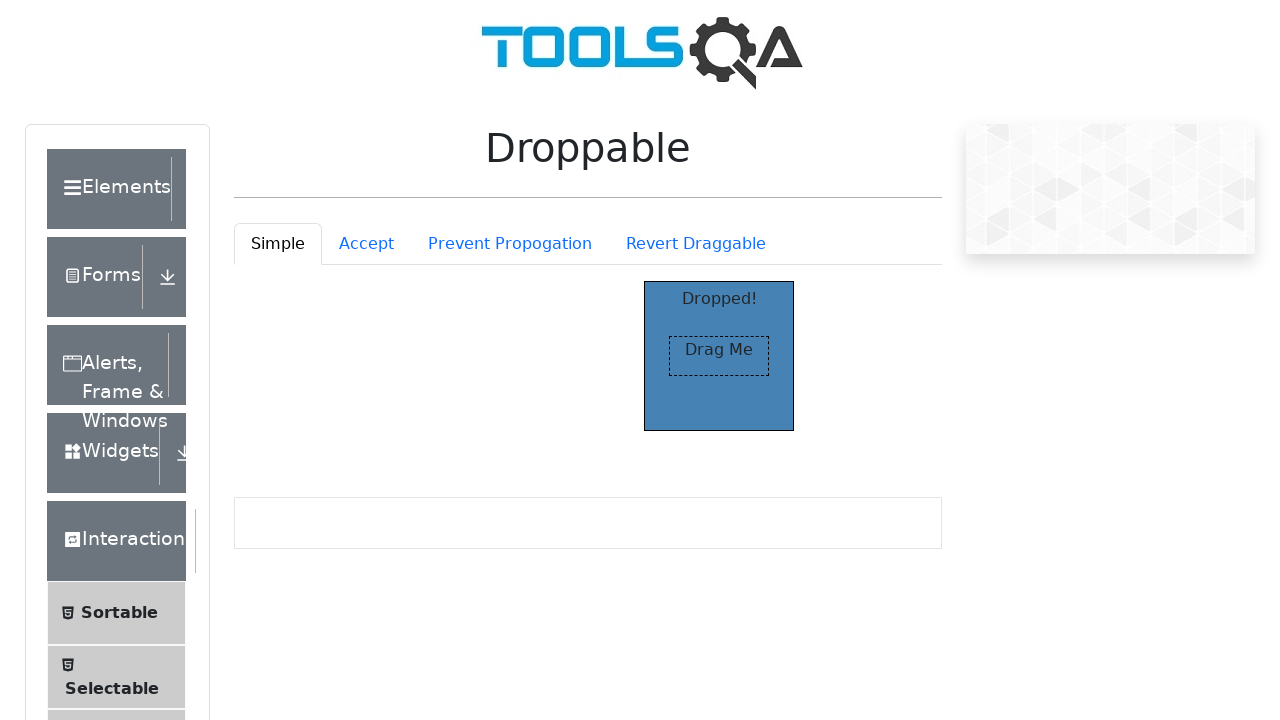

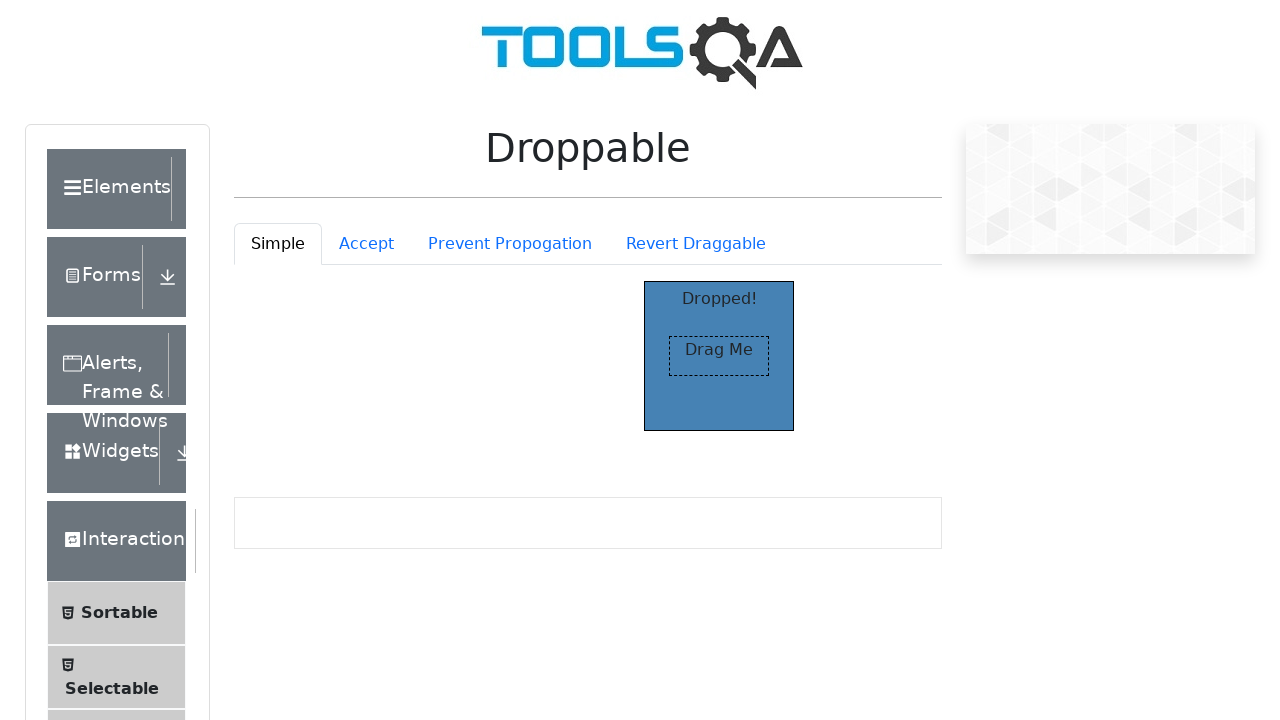